Tests various types of JavaScript alerts (simple, confirmation, and prompt) by triggering them and interacting with accept, dismiss, and text input operations

Starting URL: https://omayo.blogspot.com/

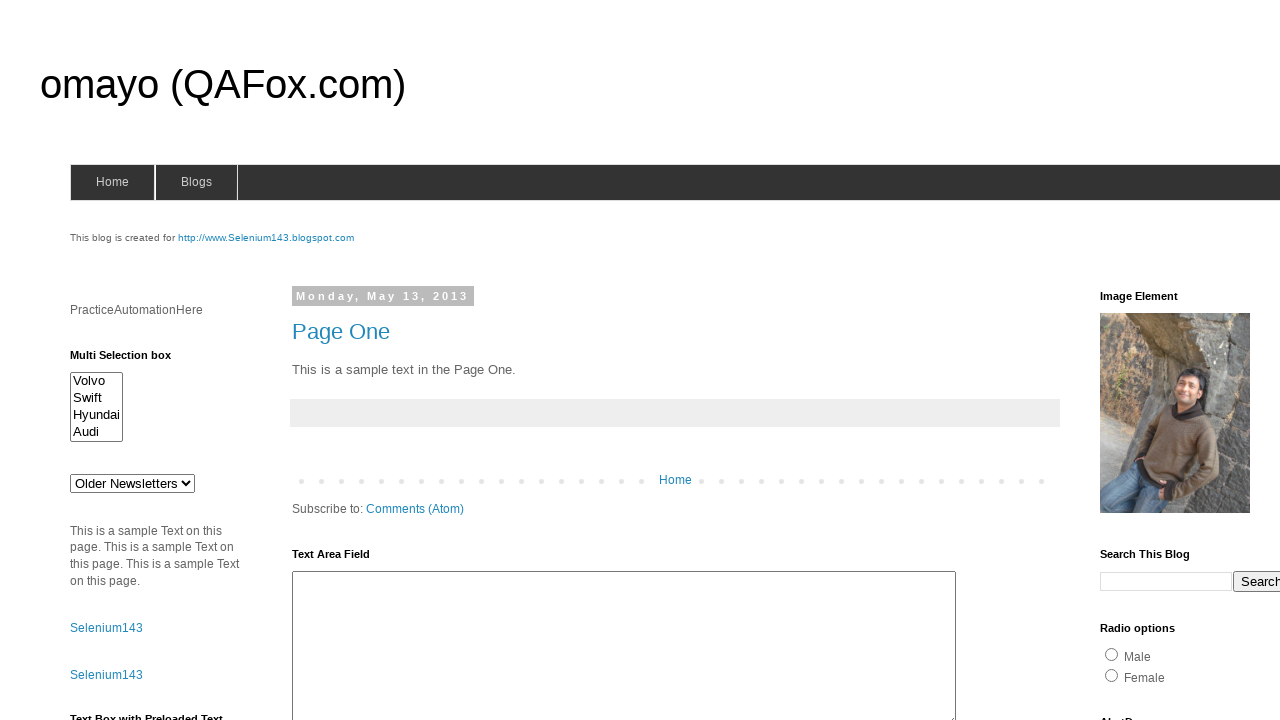

Clicked alert1 button to trigger simple alert at (1154, 361) on #alert1
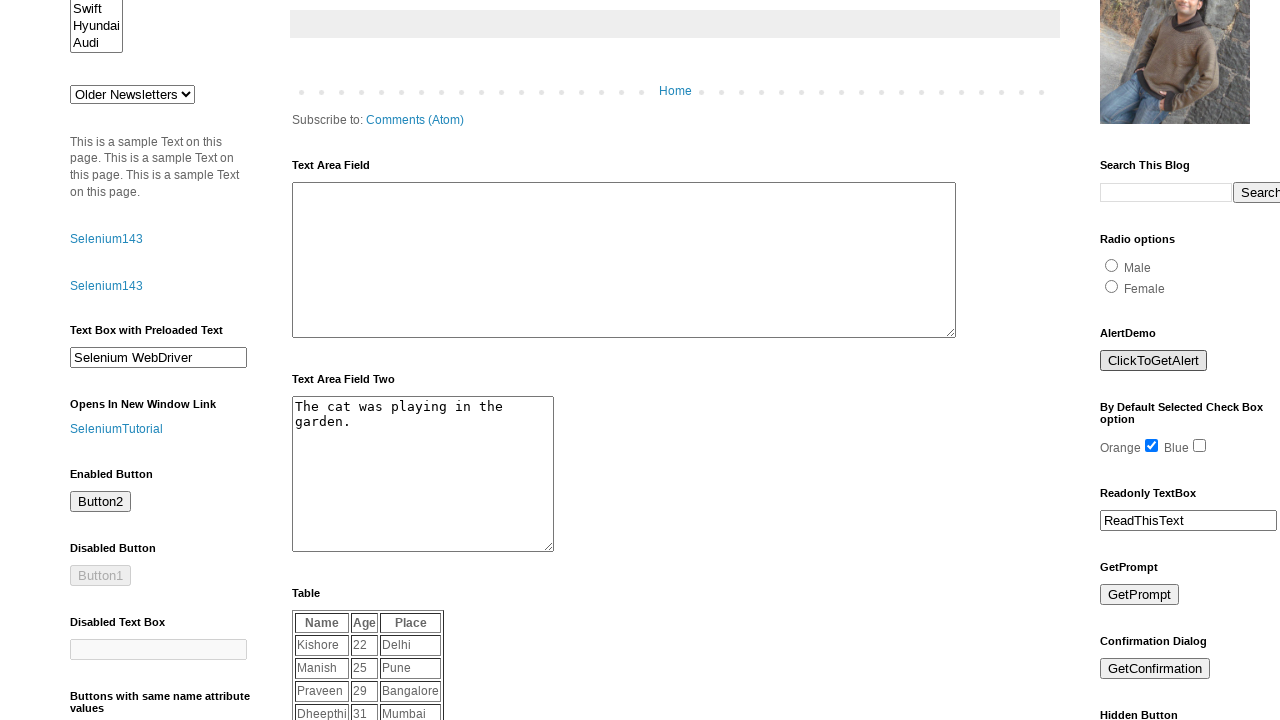

Accepted simple JavaScript alert
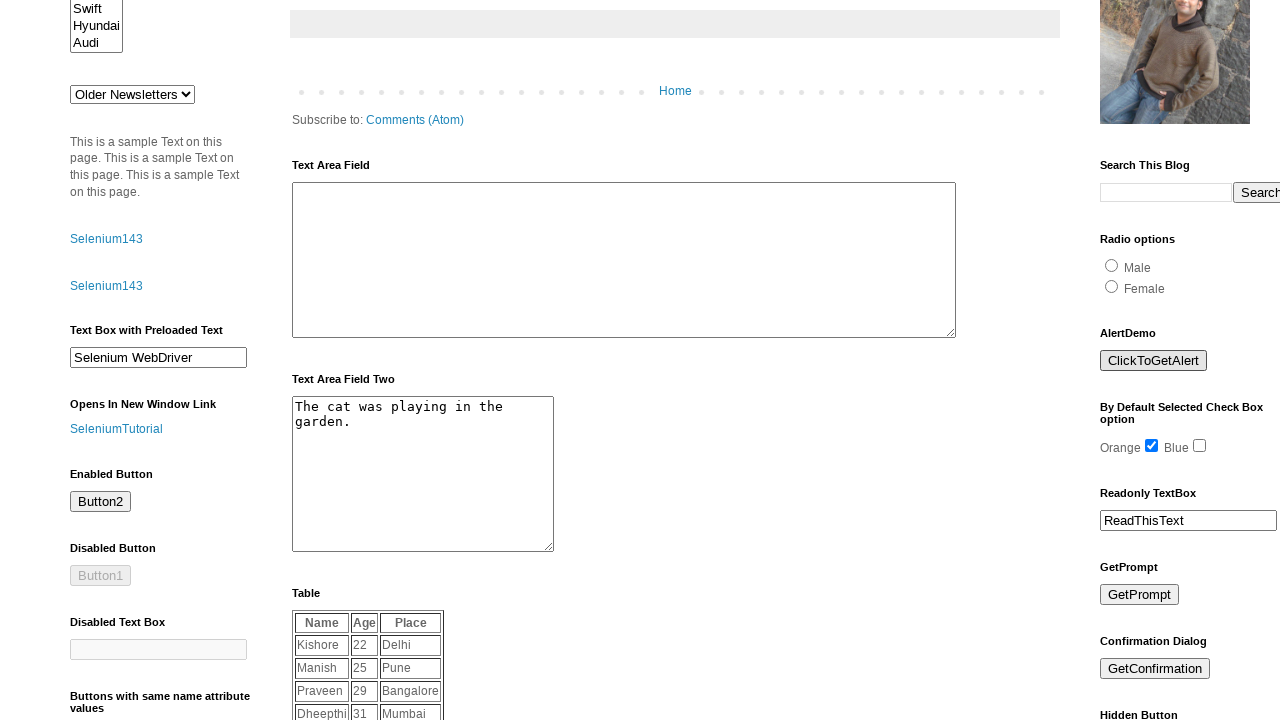

Clicked confirm button to trigger confirmation alert at (1155, 669) on #confirm
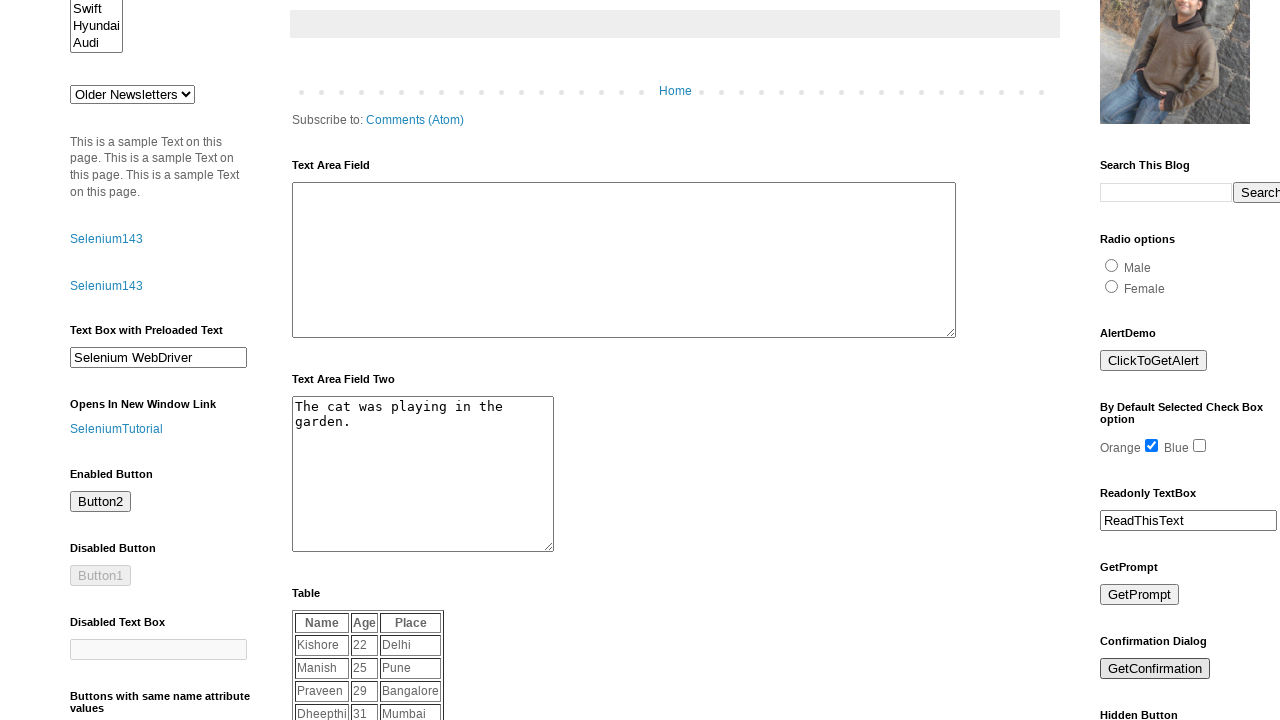

Accepted confirmation alert
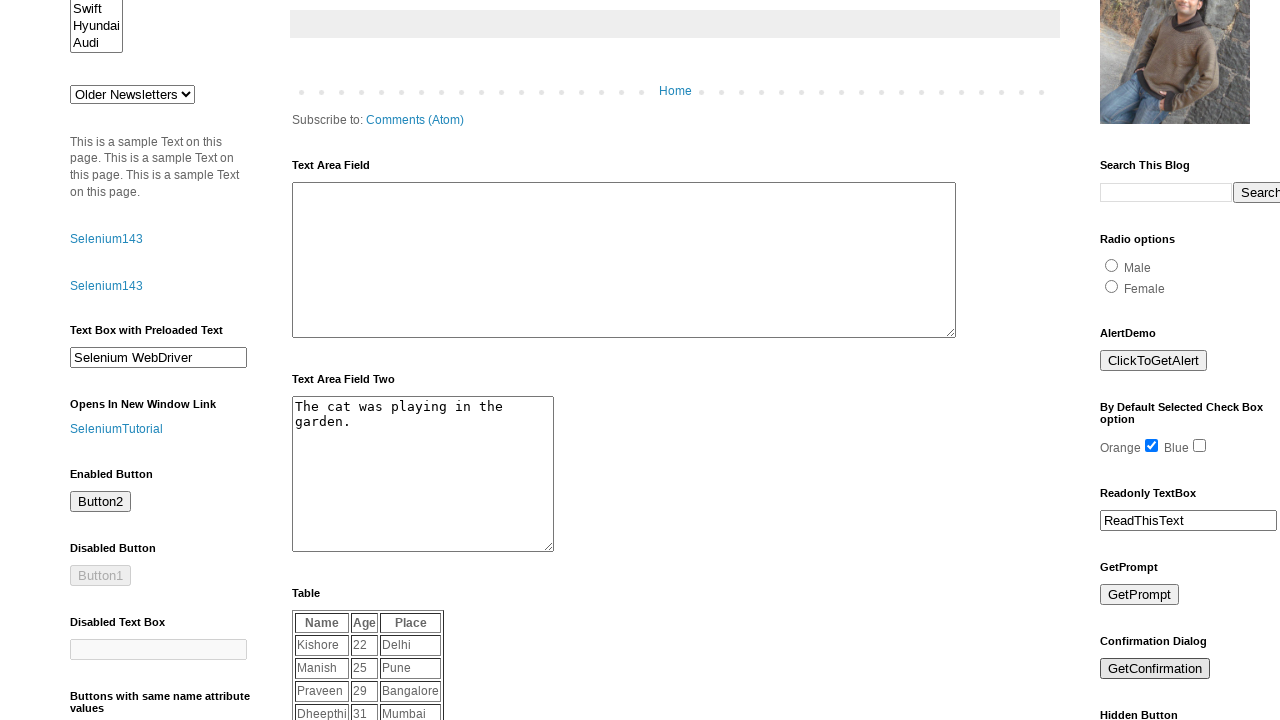

Clicked confirm button again to trigger confirmation alert at (1155, 669) on #confirm
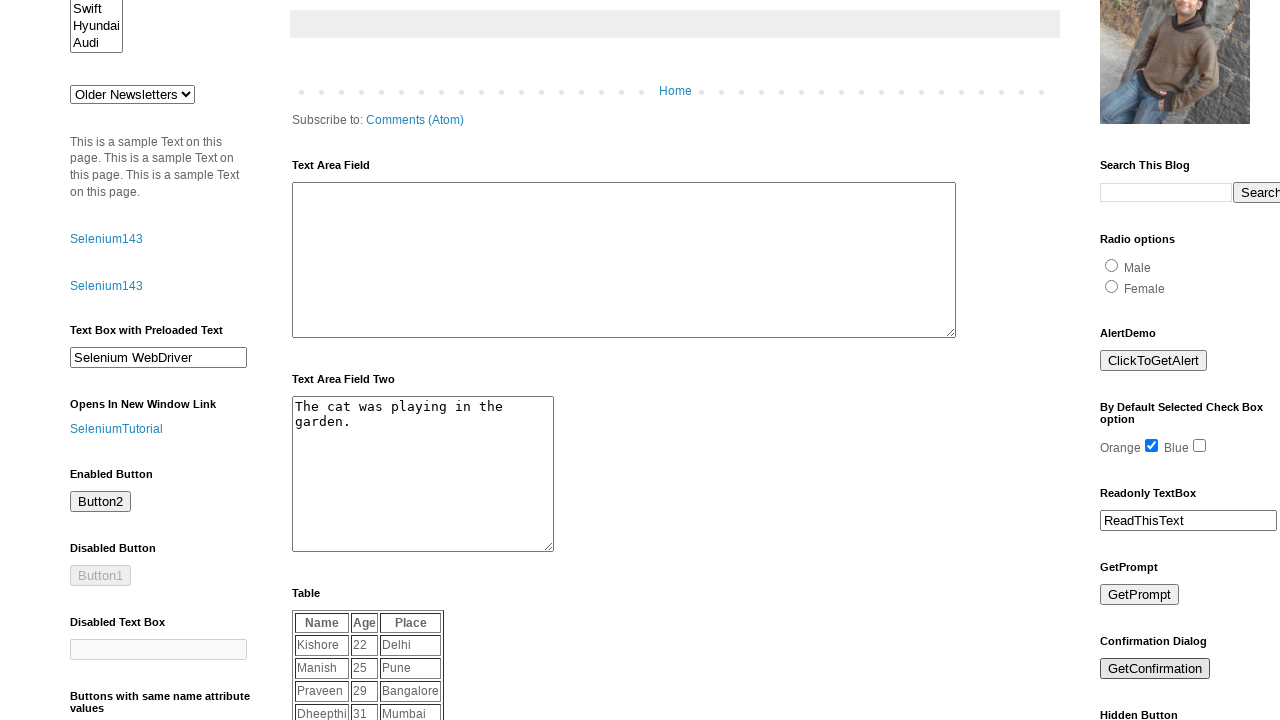

Dismissed confirmation alert
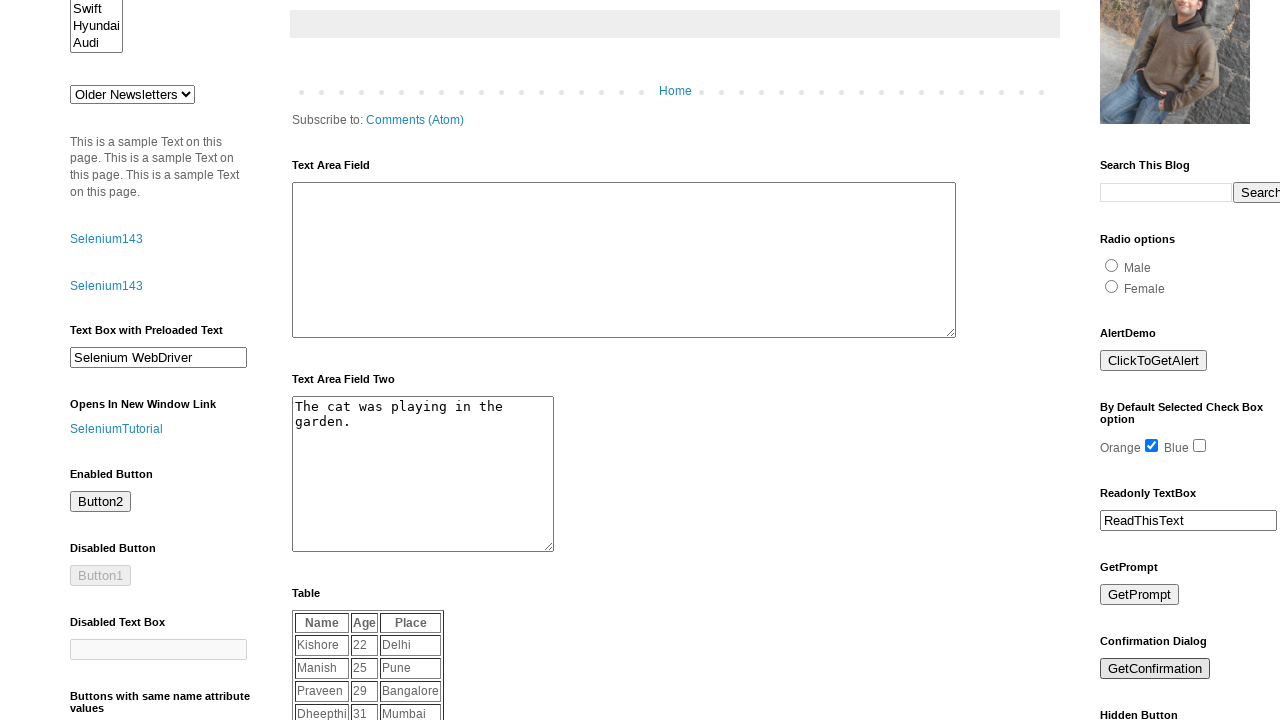

Clicked prompt button to trigger prompt alert at (1140, 595) on #prompt
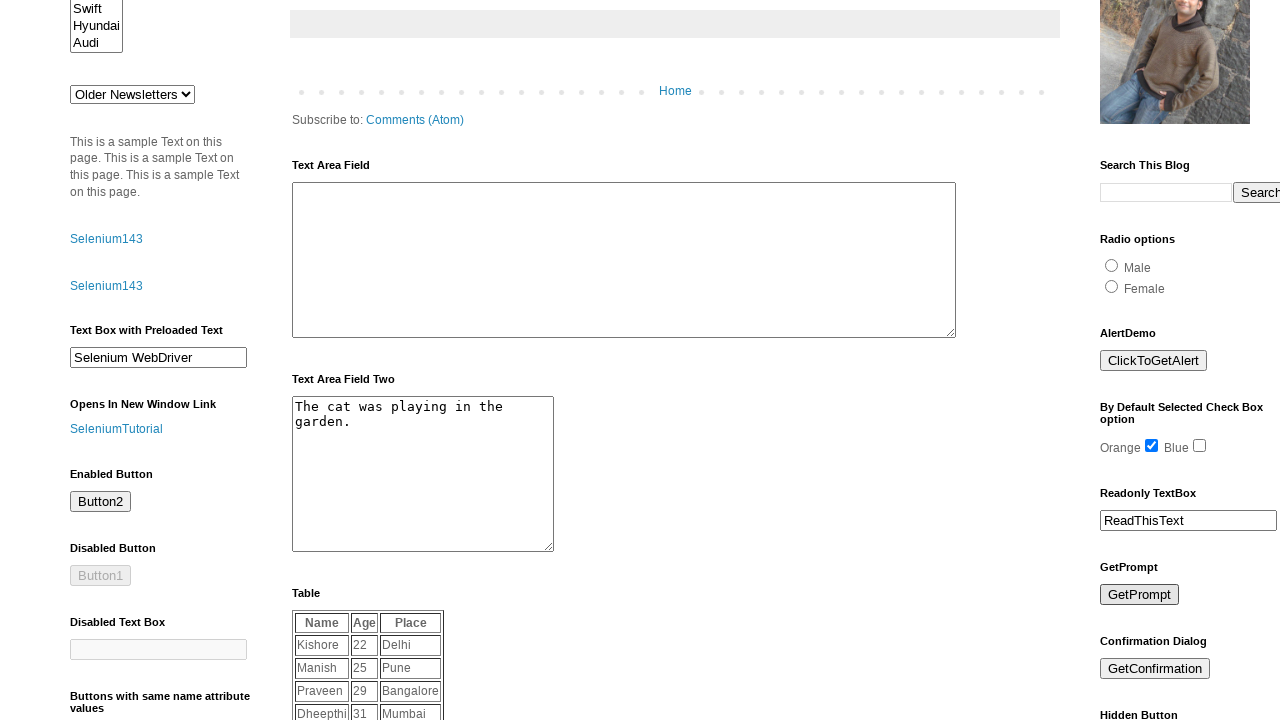

Accepted prompt alert without entering text
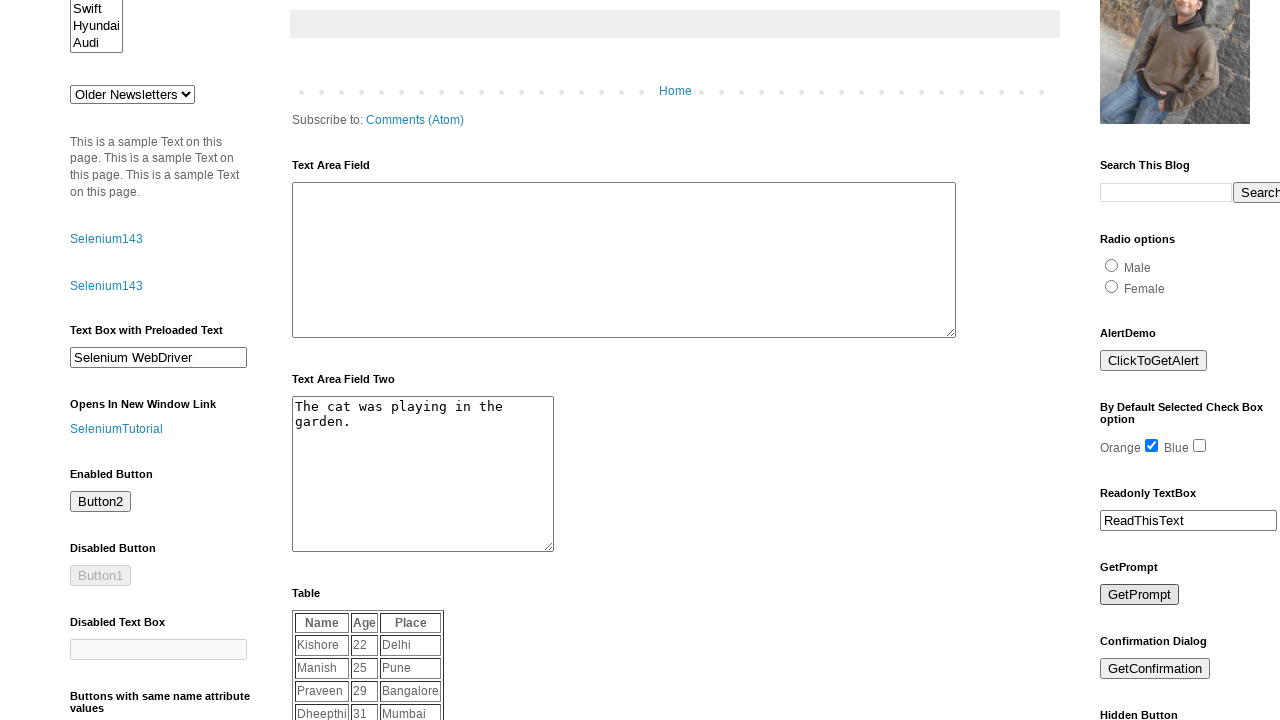

Clicked prompt button again to trigger prompt alert at (1140, 595) on #prompt
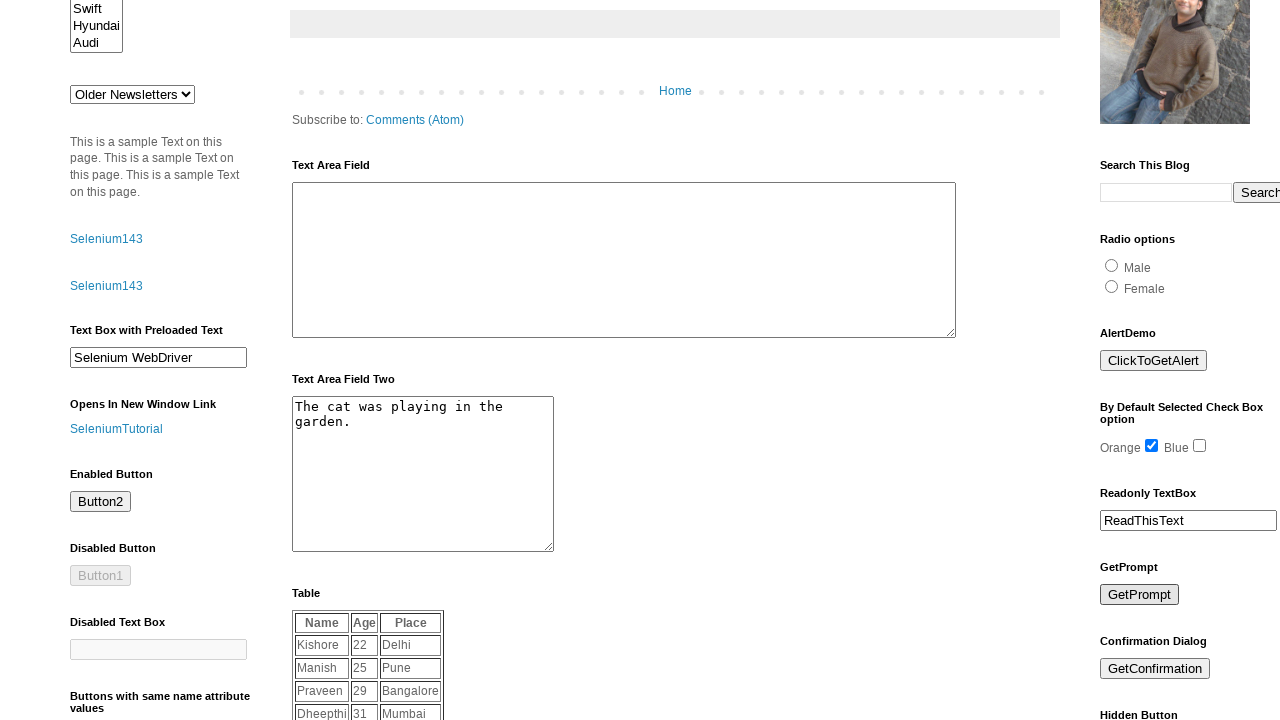

Dismissed prompt alert
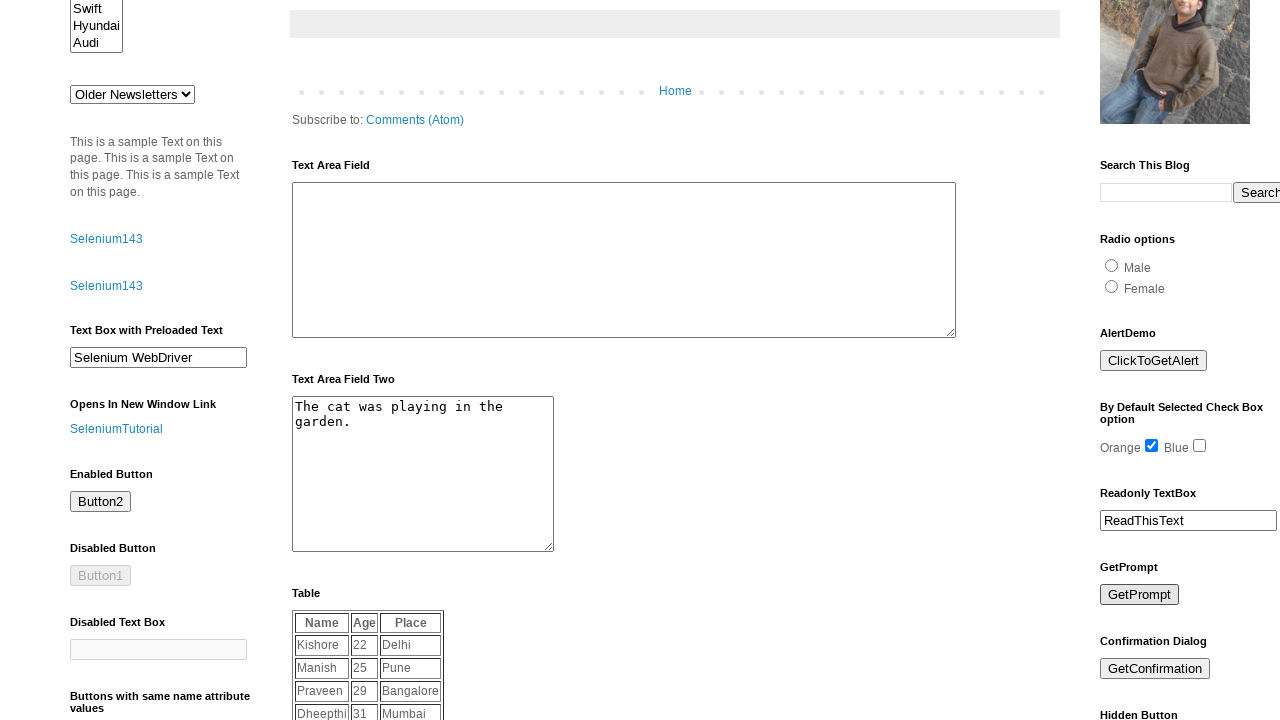

Clicked prompt button to trigger prompt alert for text input at (1140, 595) on #prompt
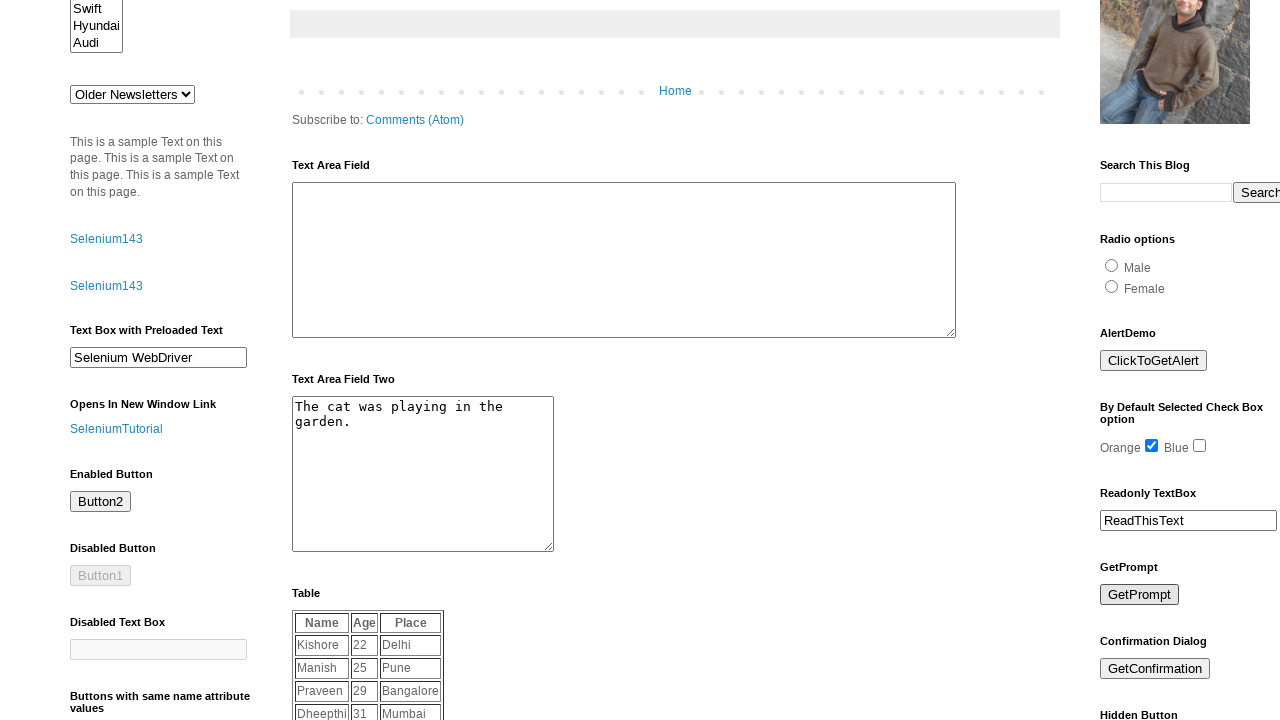

Accepted prompt alert and entered 'alerts' as text input
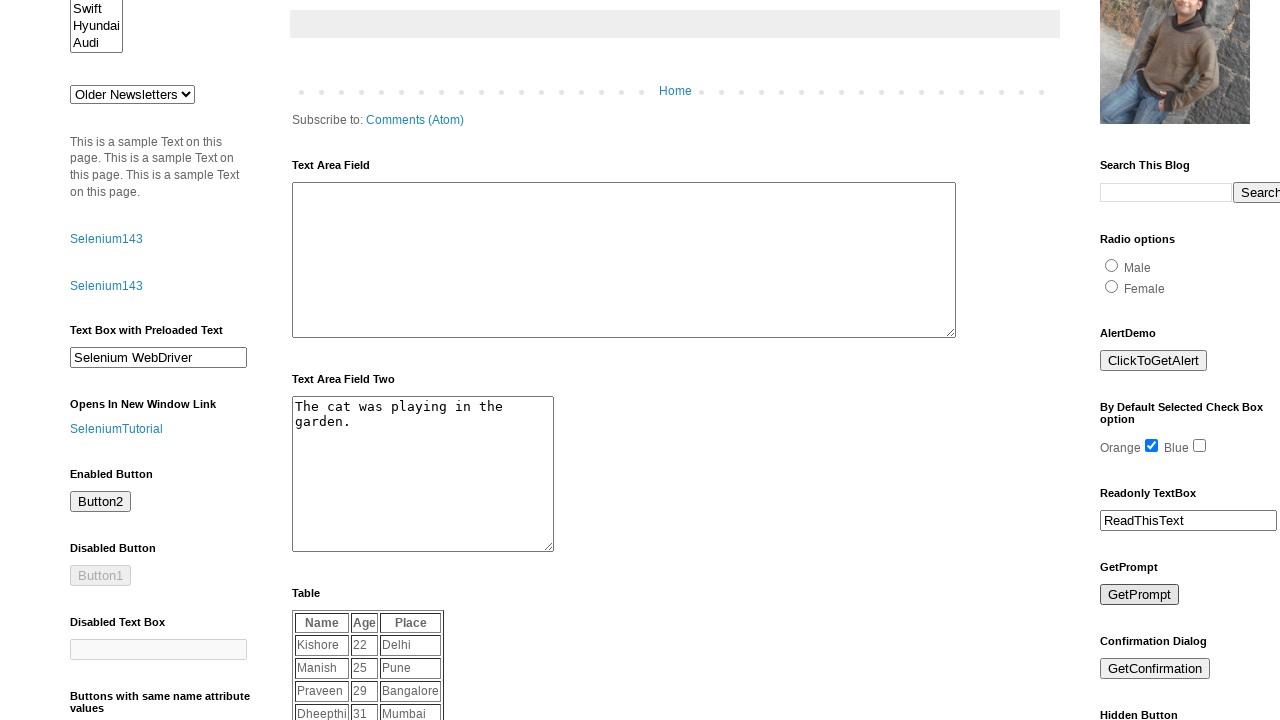

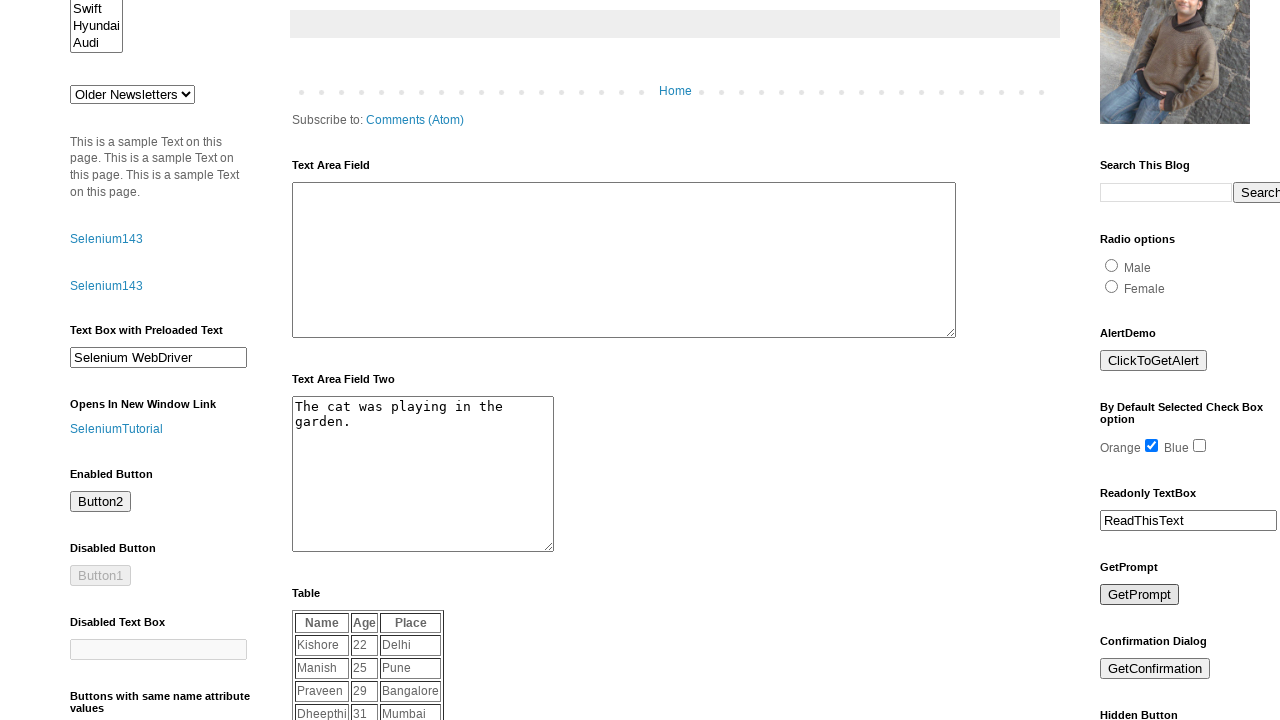